Tests that edits are cancelled when pressing Escape key

Starting URL: https://demo.playwright.dev/todomvc

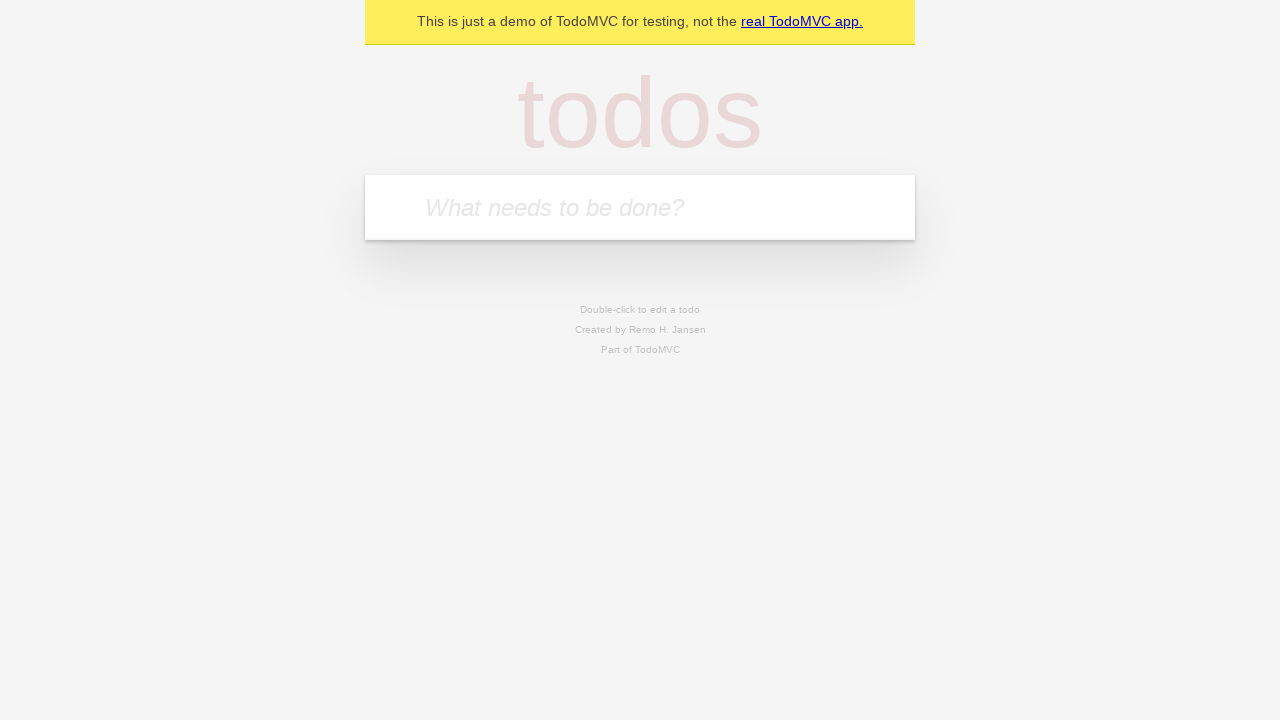

Filled new todo input with 'buy some cheese' on .new-todo
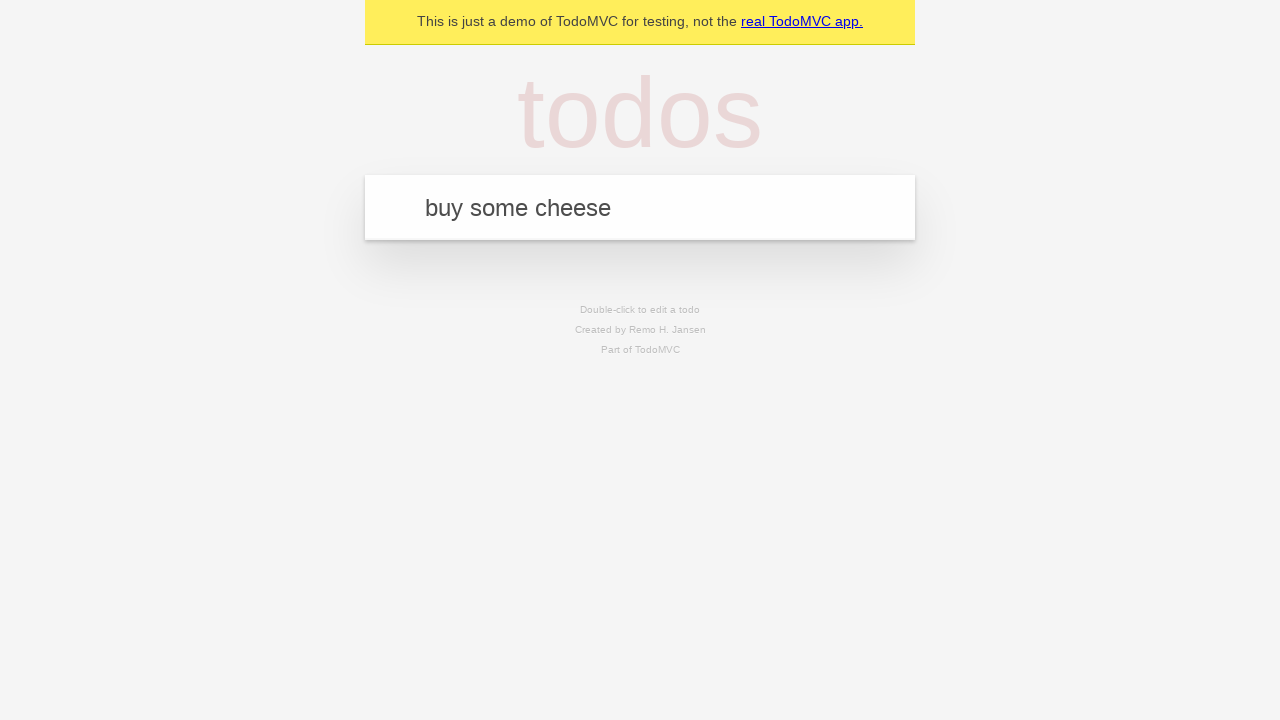

Pressed Enter to create first todo on .new-todo
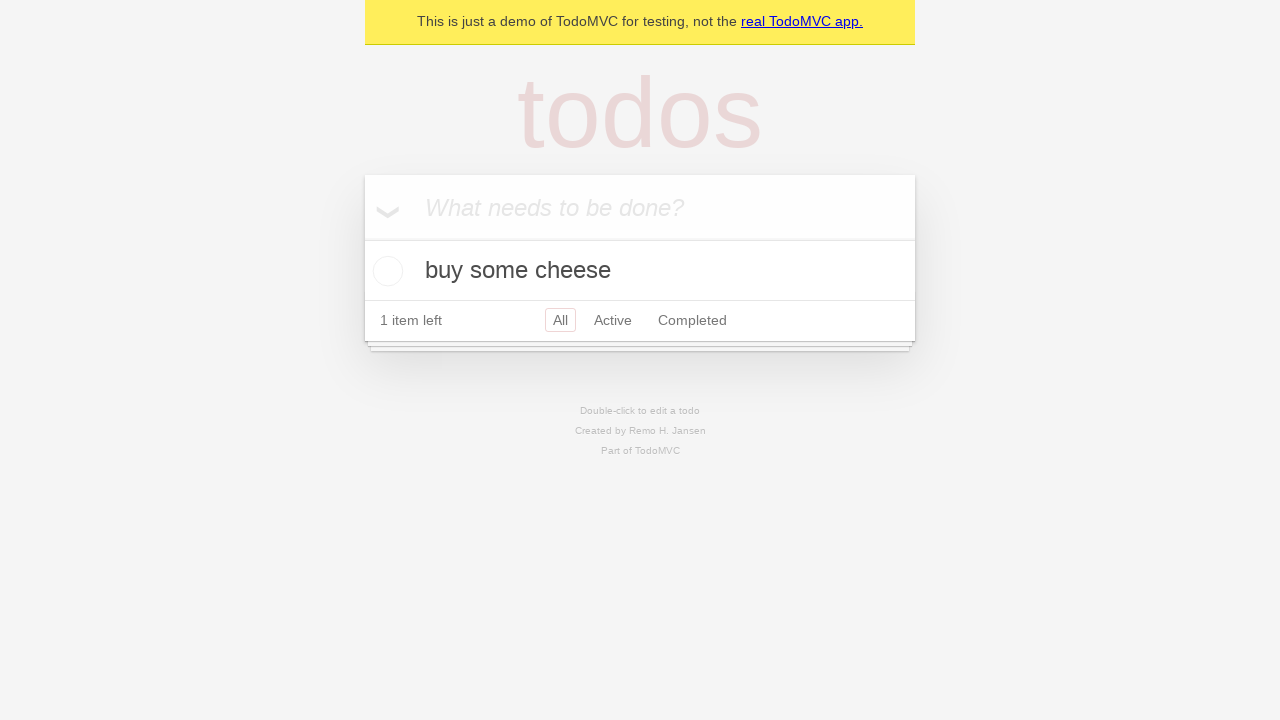

Filled new todo input with 'feed the cat' on .new-todo
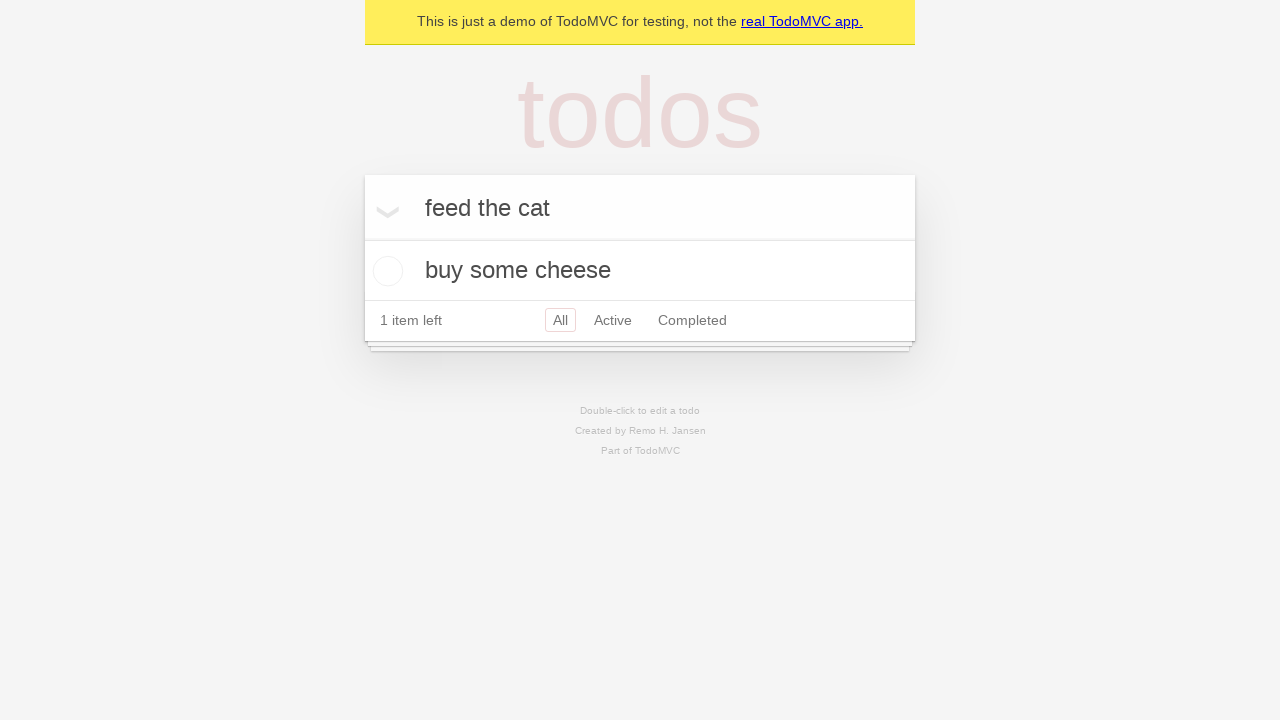

Pressed Enter to create second todo on .new-todo
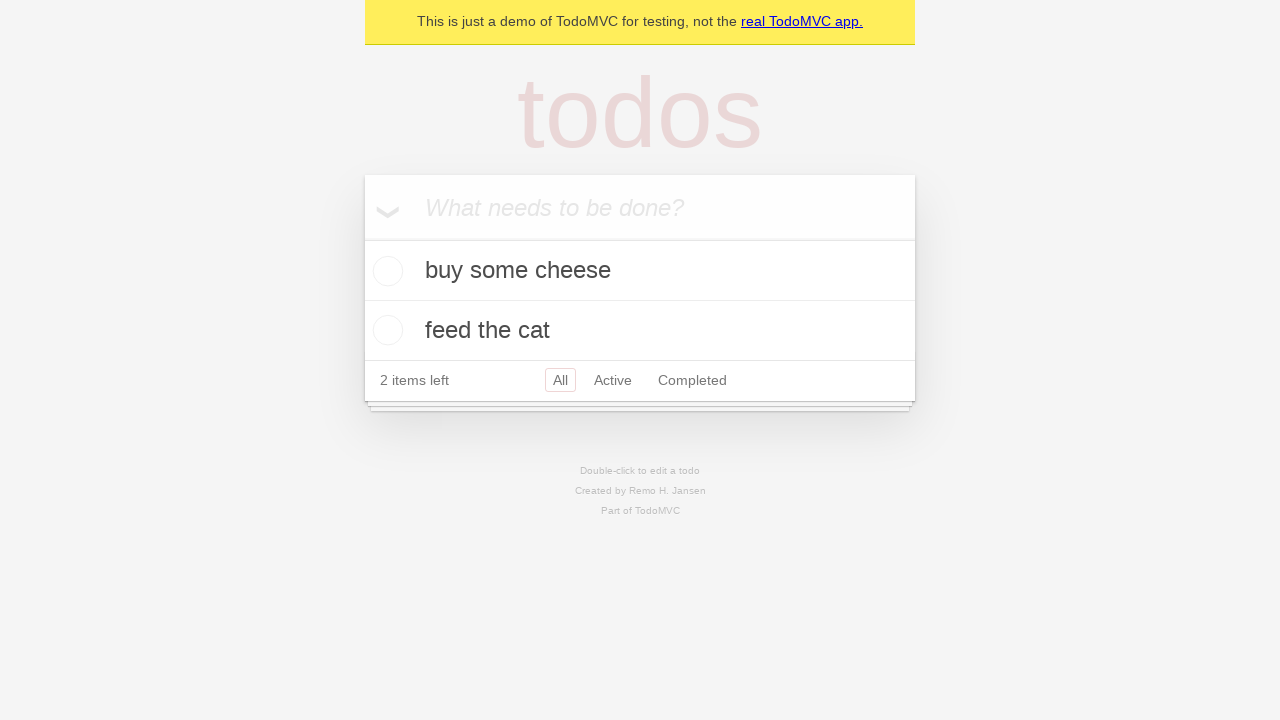

Filled new todo input with 'book a doctors appointment' on .new-todo
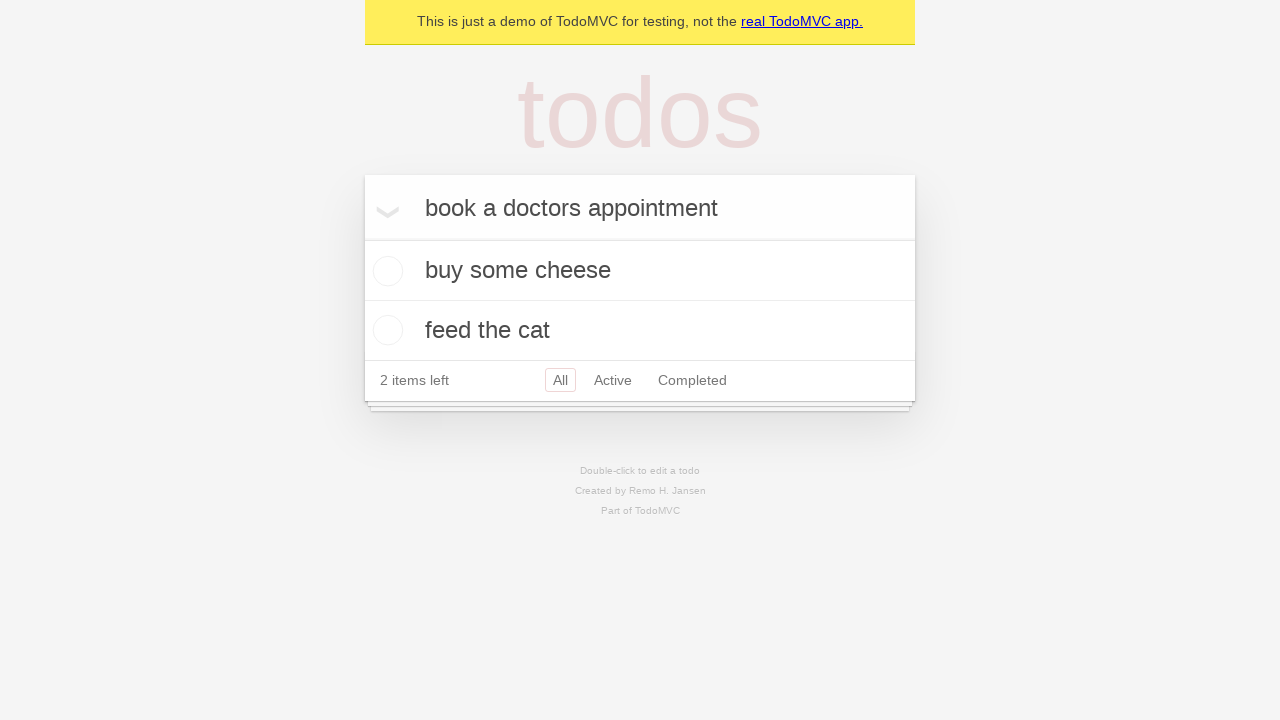

Pressed Enter to create third todo on .new-todo
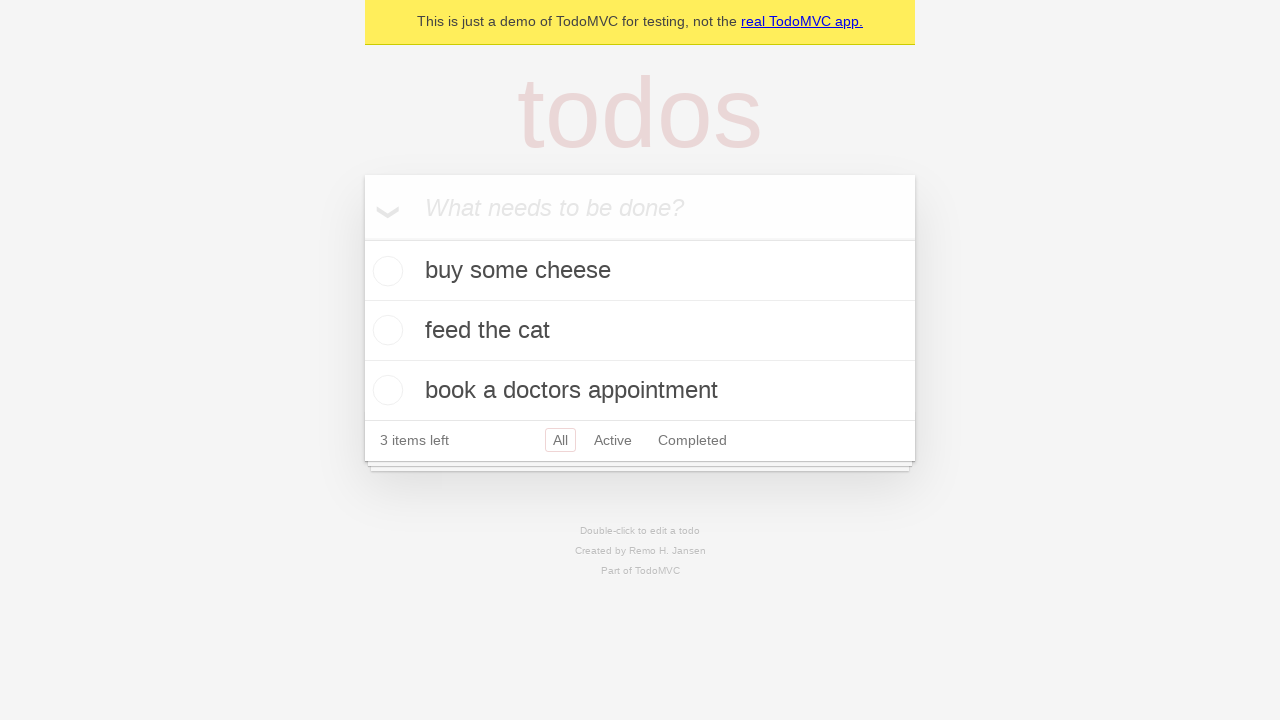

Waited for all three todos to load
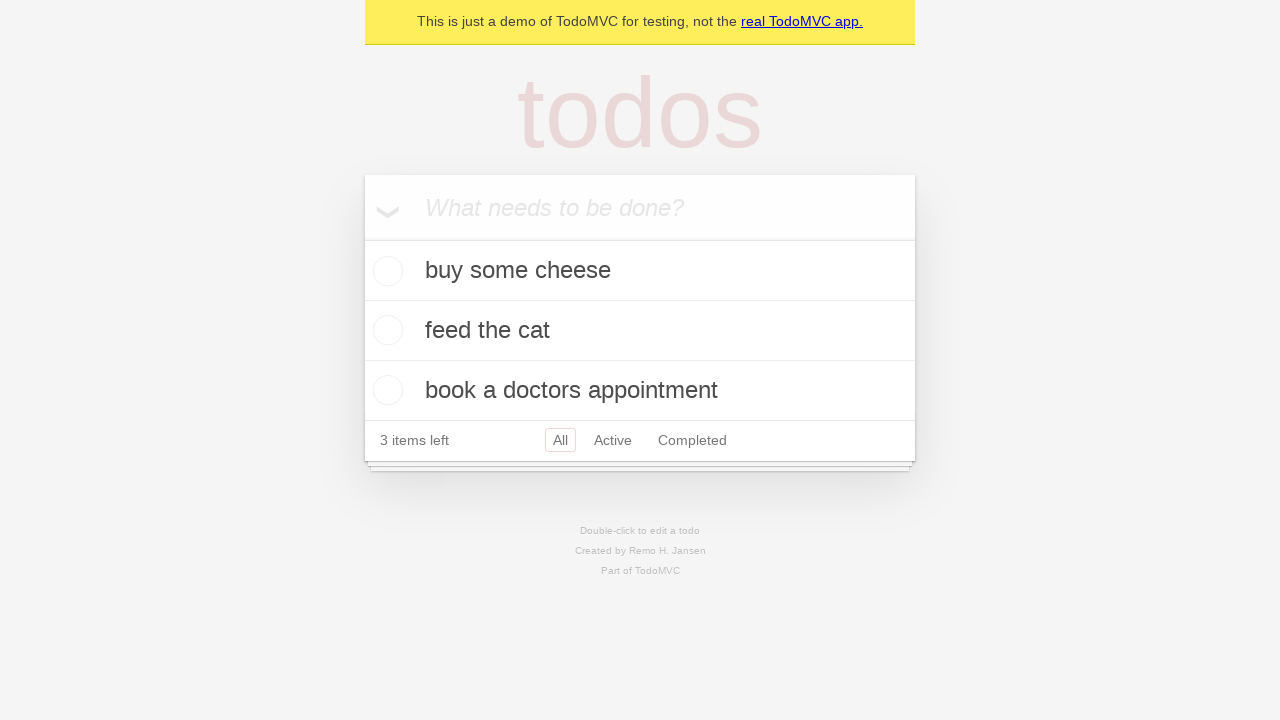

Double-clicked on second todo to enter edit mode at (640, 331) on .todo-list li >> nth=1
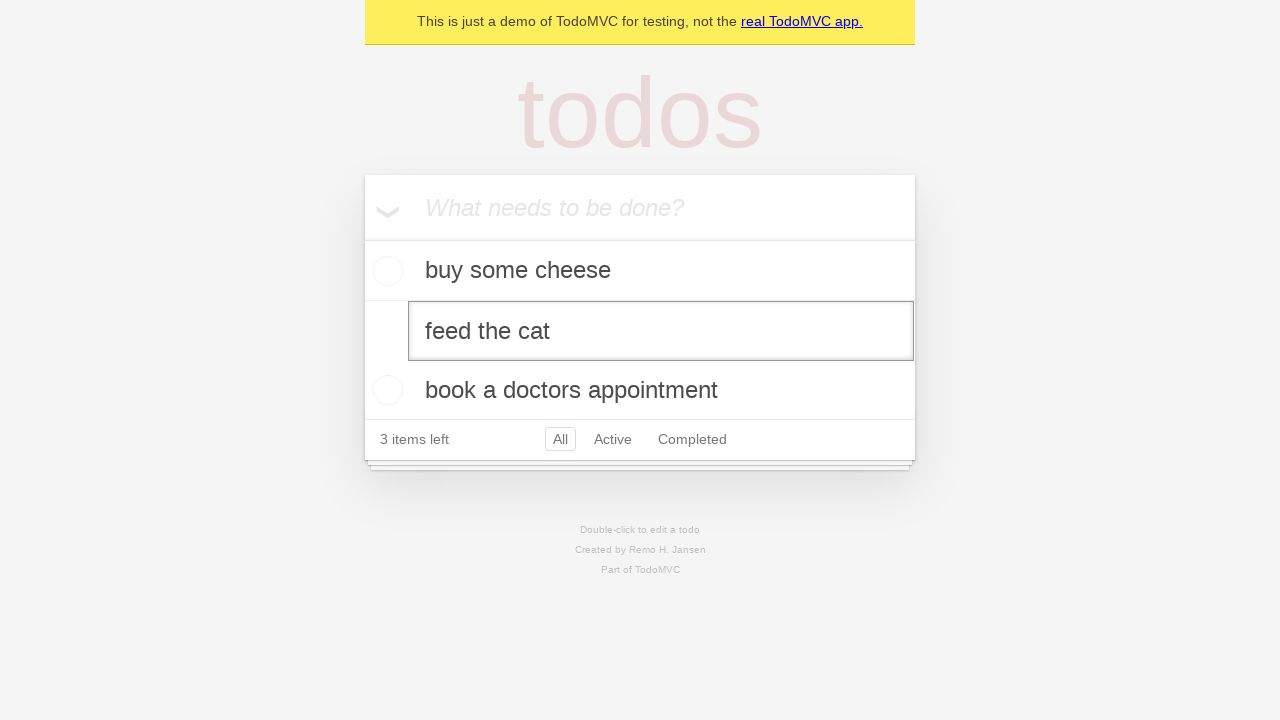

Changed todo text to 'buy some sausages' in edit field on .todo-list li >> nth=1 >> .edit
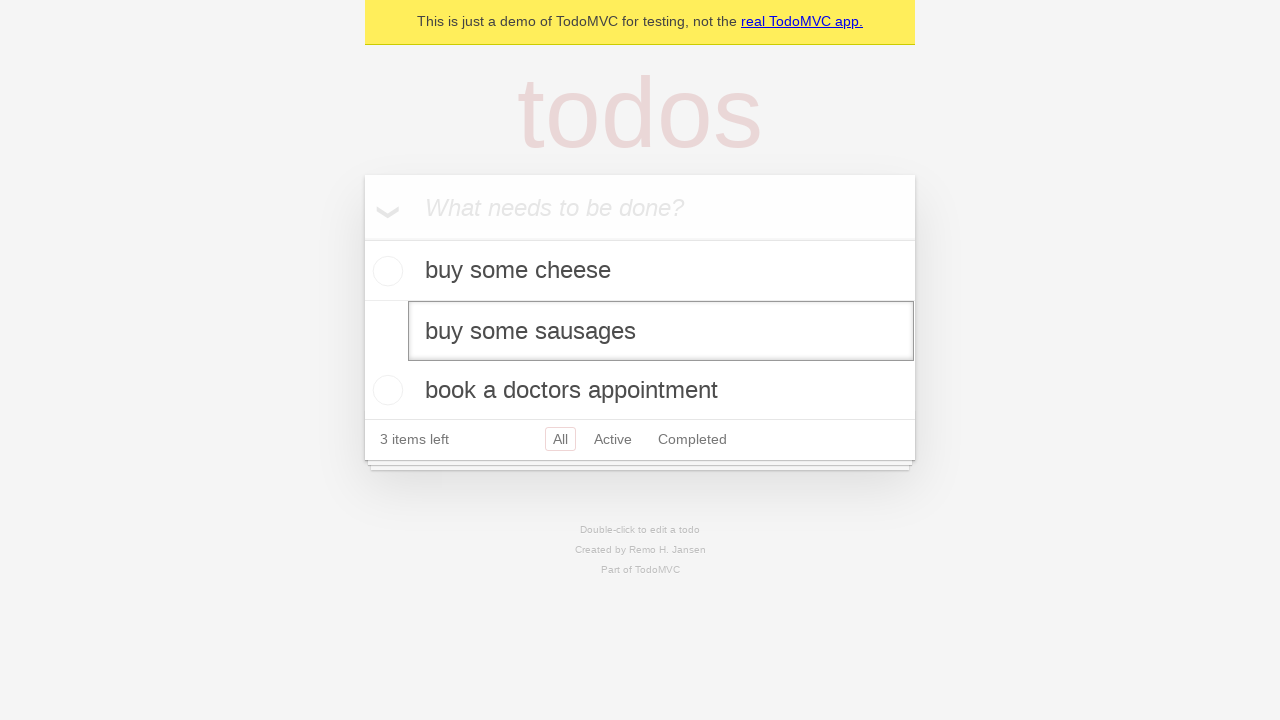

Pressed Escape to cancel edit and revert changes on .todo-list li >> nth=1 >> .edit
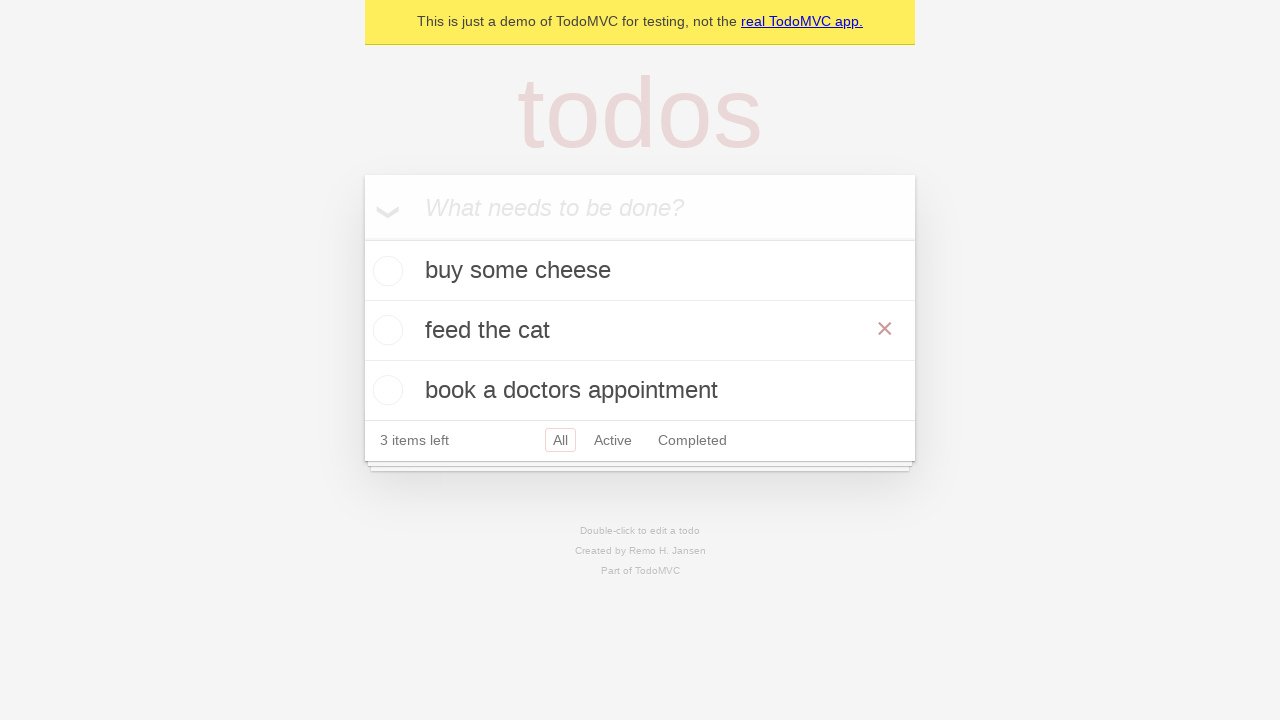

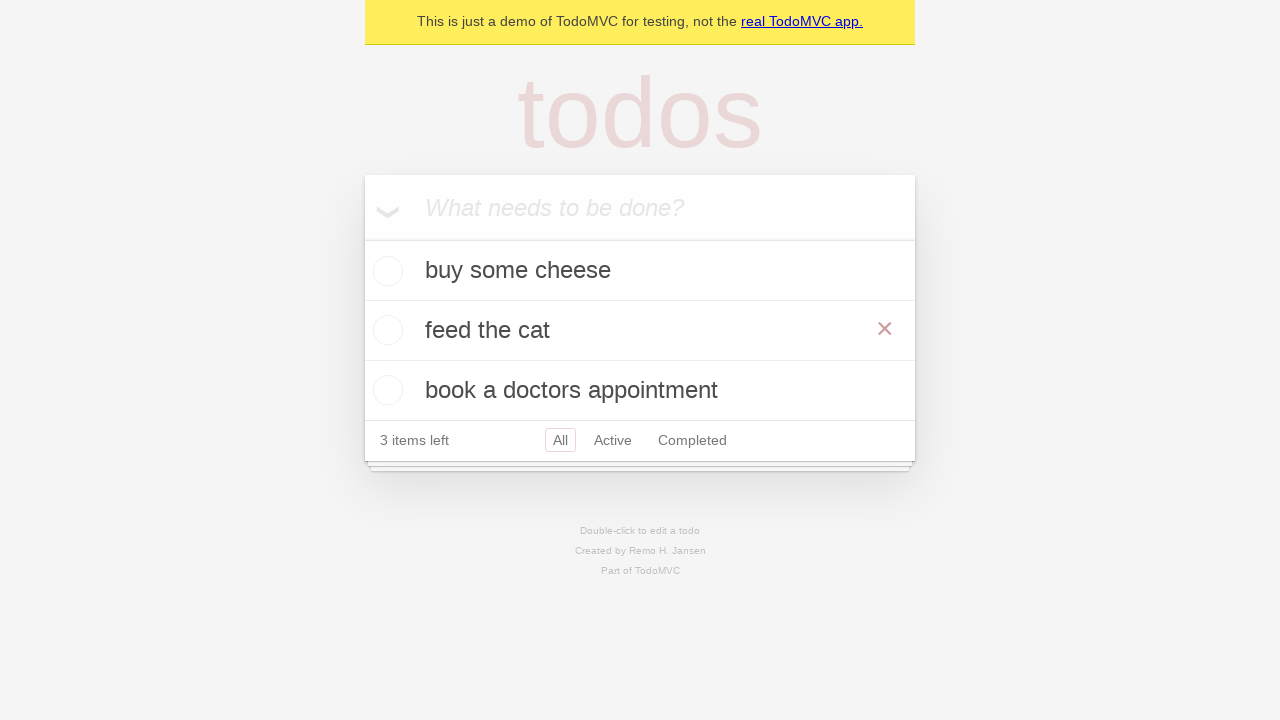